Tests confirmation alert by clicking the button and dismissing the alert with Cancel

Starting URL: https://v1.training-support.net/selenium/javascript-alerts

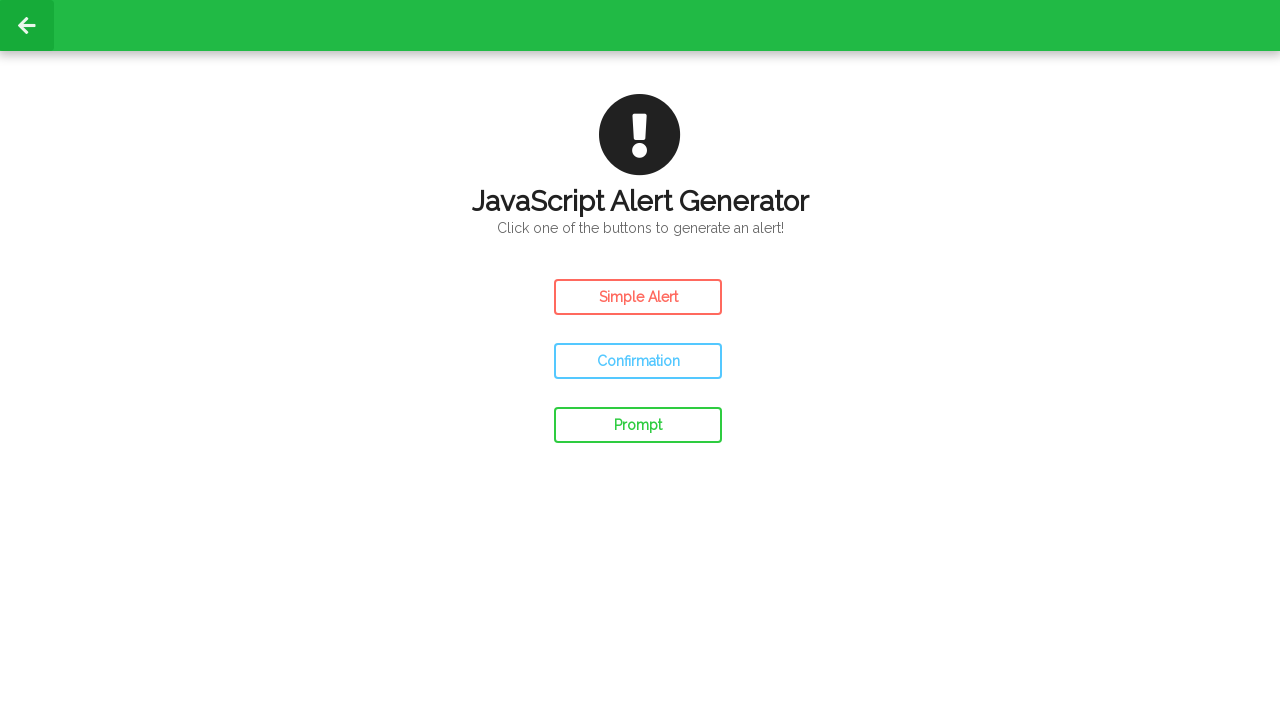

Clicked the Confirmation button at (638, 361) on xpath=//button[text()='Confirmation']
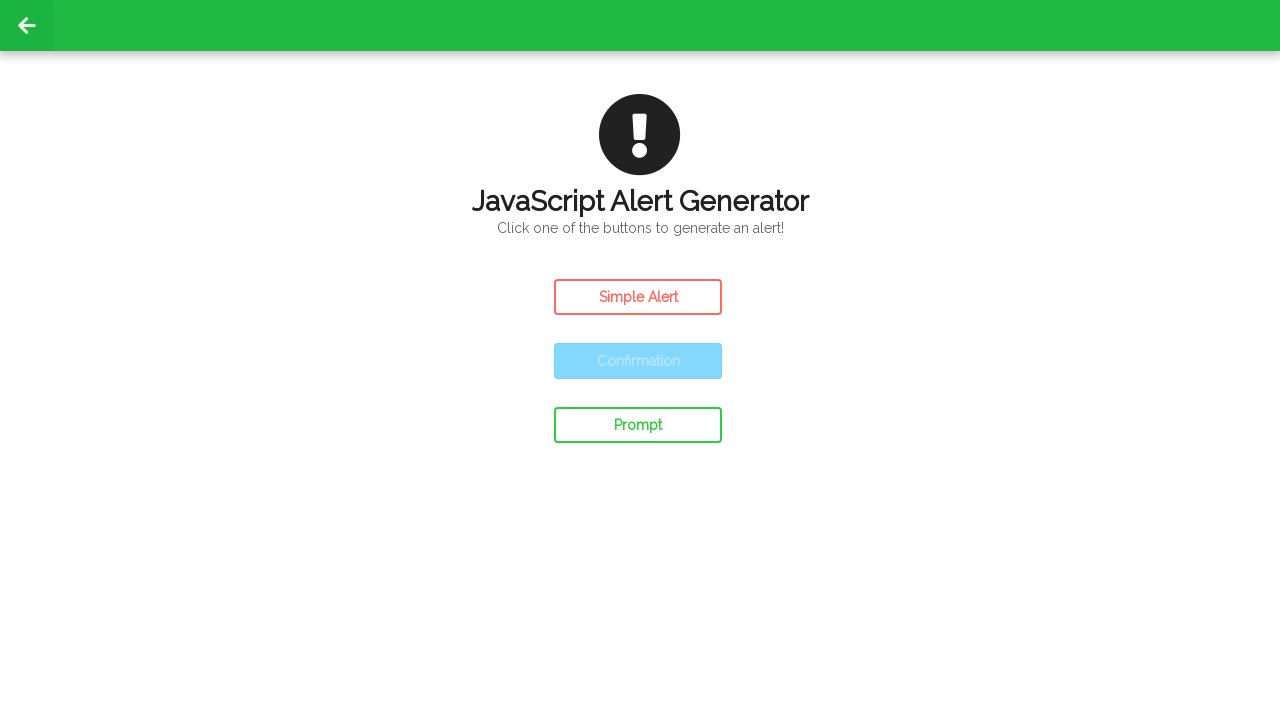

Set up dialog handler to dismiss confirmation alert
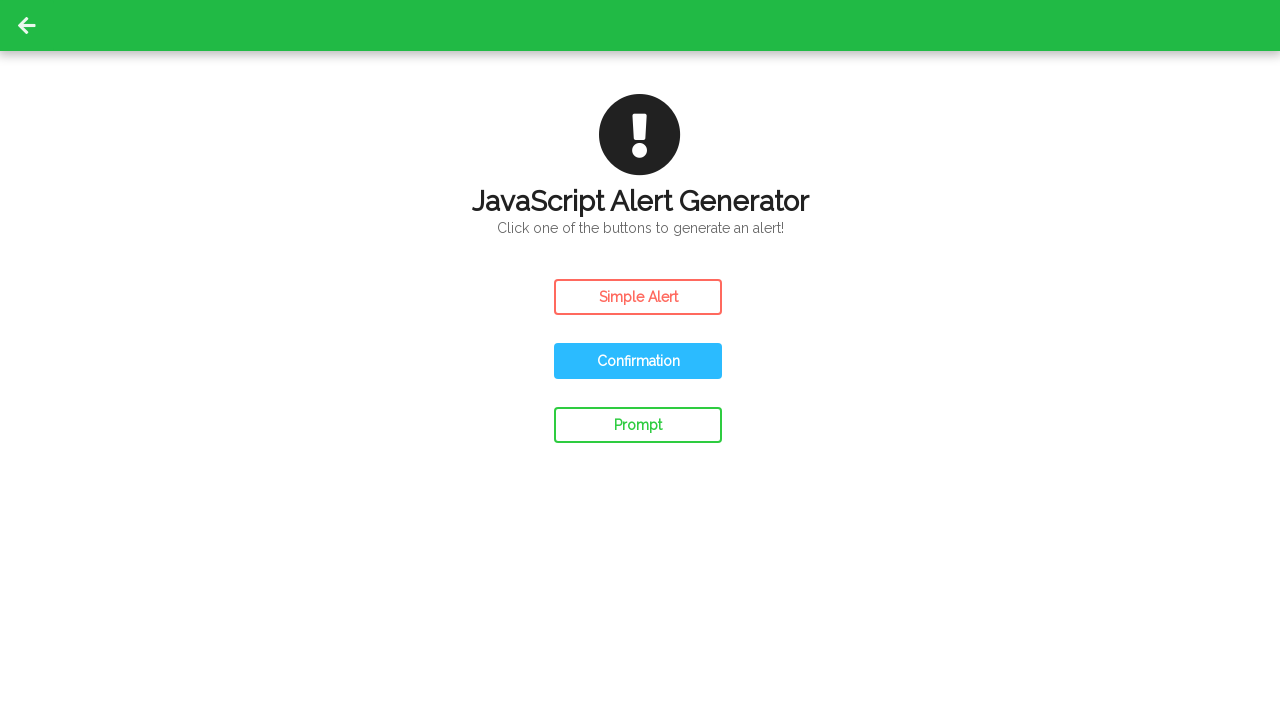

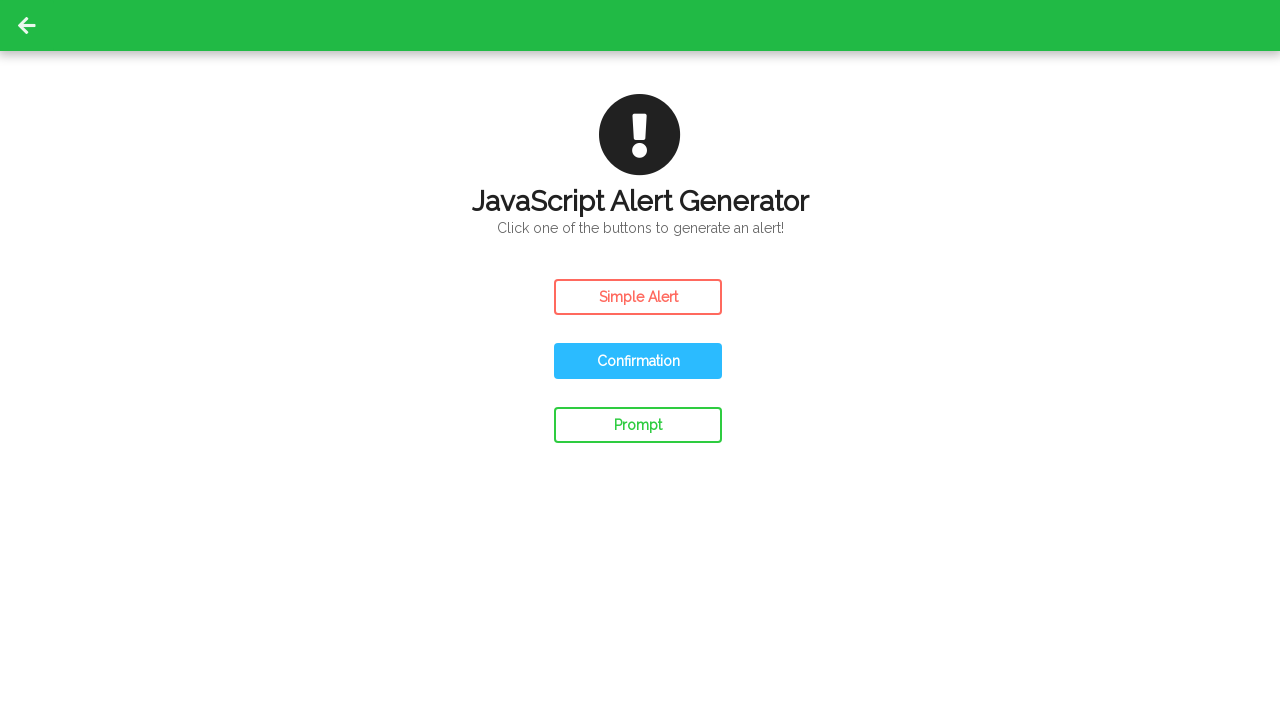